Tests dropdown selection functionality by selecting an option and verifying the selection

Starting URL: http://the-internet.herokuapp.com/dropdown

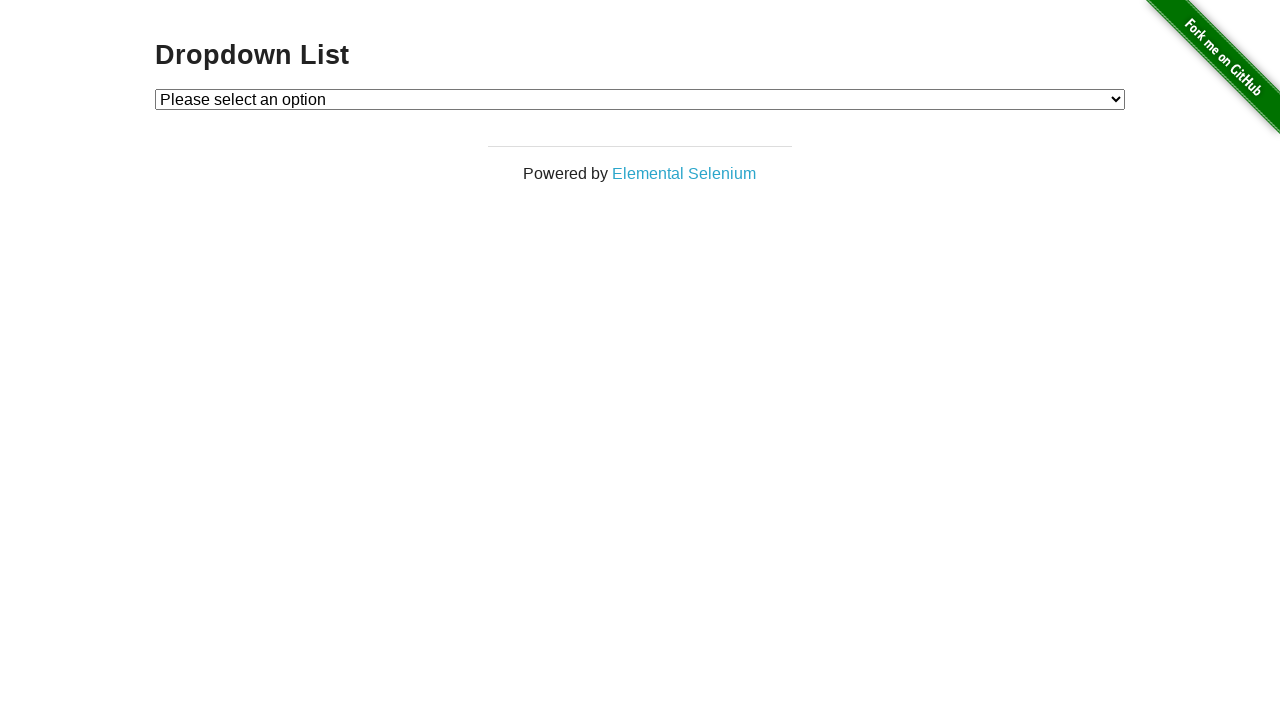

Selected 'Option 1' from the dropdown menu on #dropdown
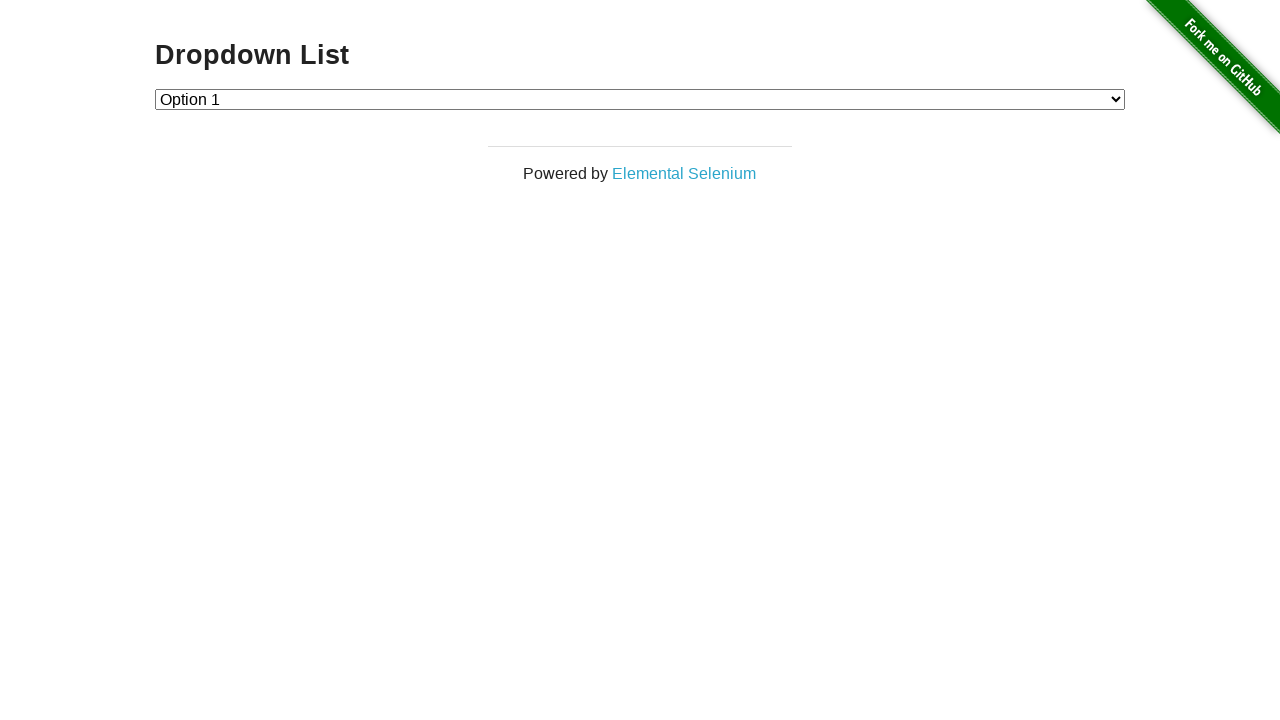

Retrieved the selected dropdown value
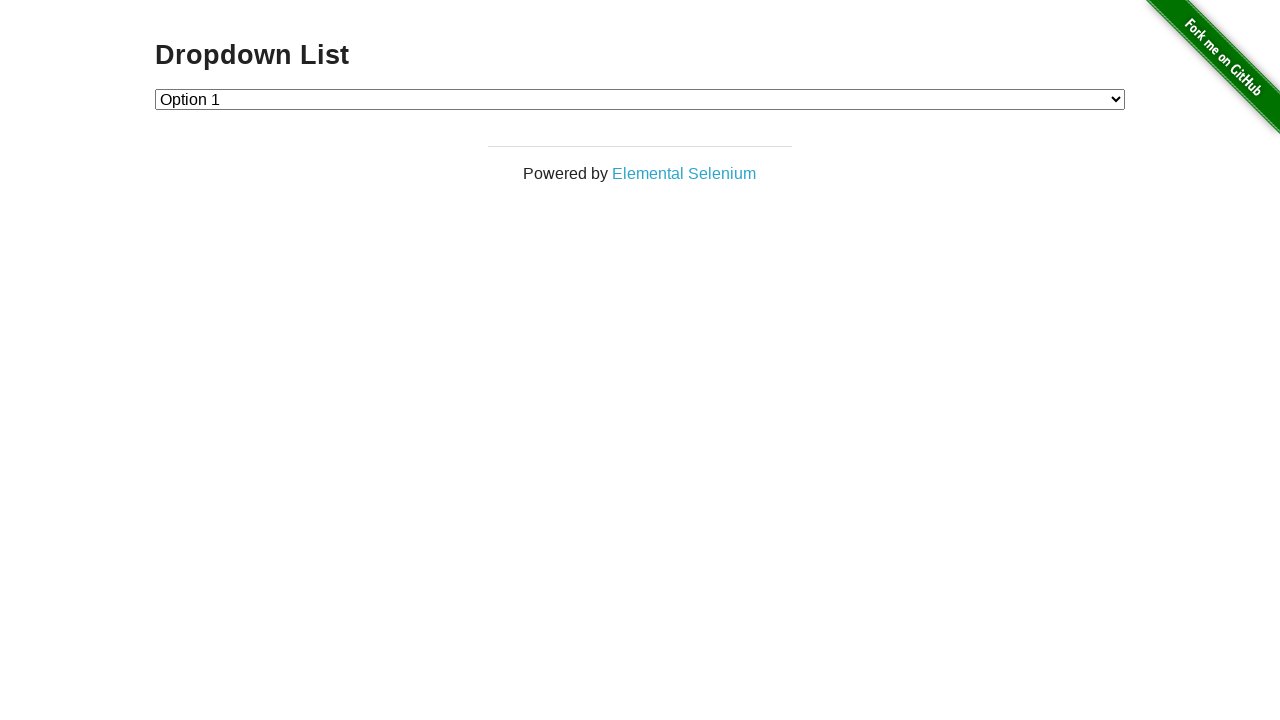

Verified that 'Option 1' is correctly selected in the dropdown
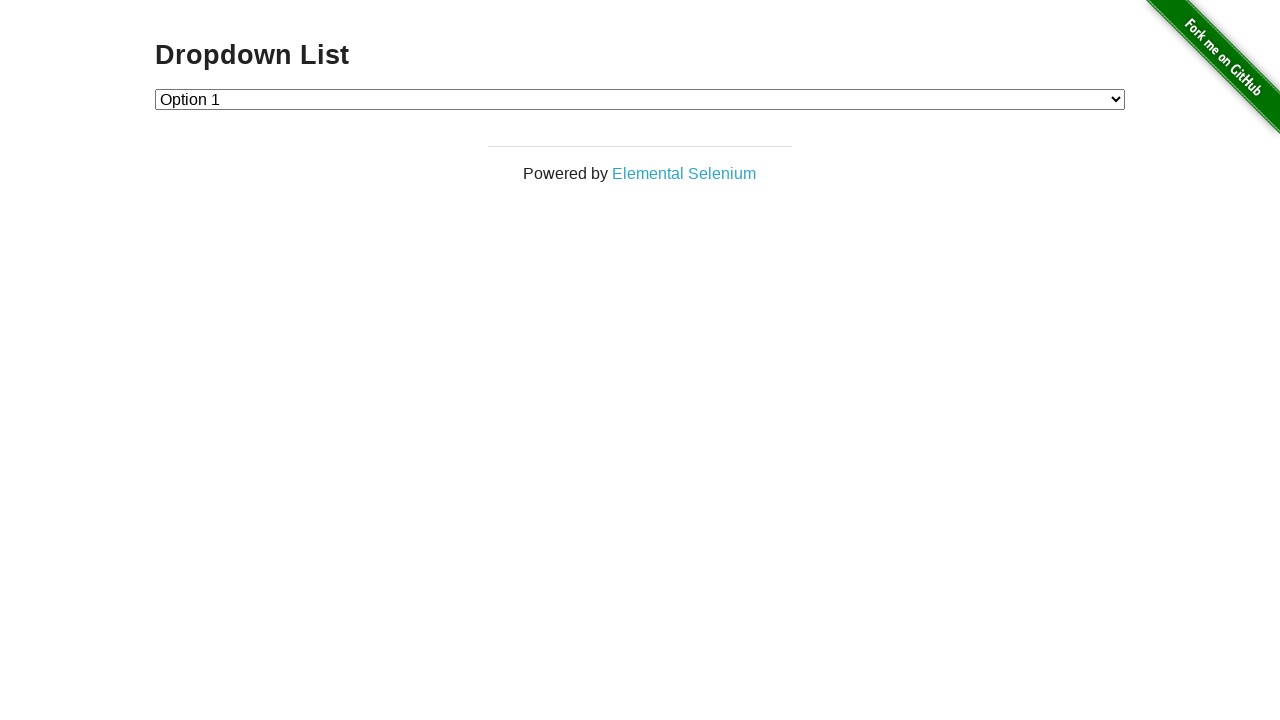

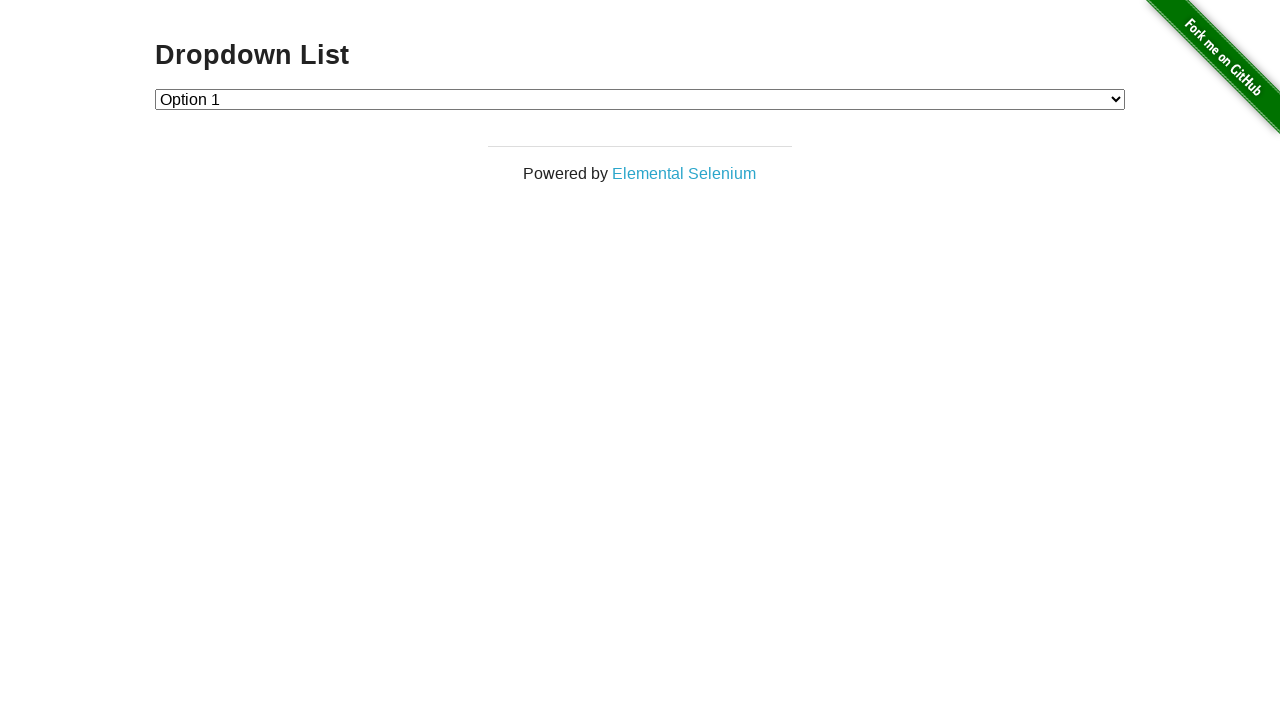